Tests JavaScript alert prompt functionality by triggering an alert, entering text, and accepting it

Starting URL: https://the-internet.herokuapp.com/javascript_alerts

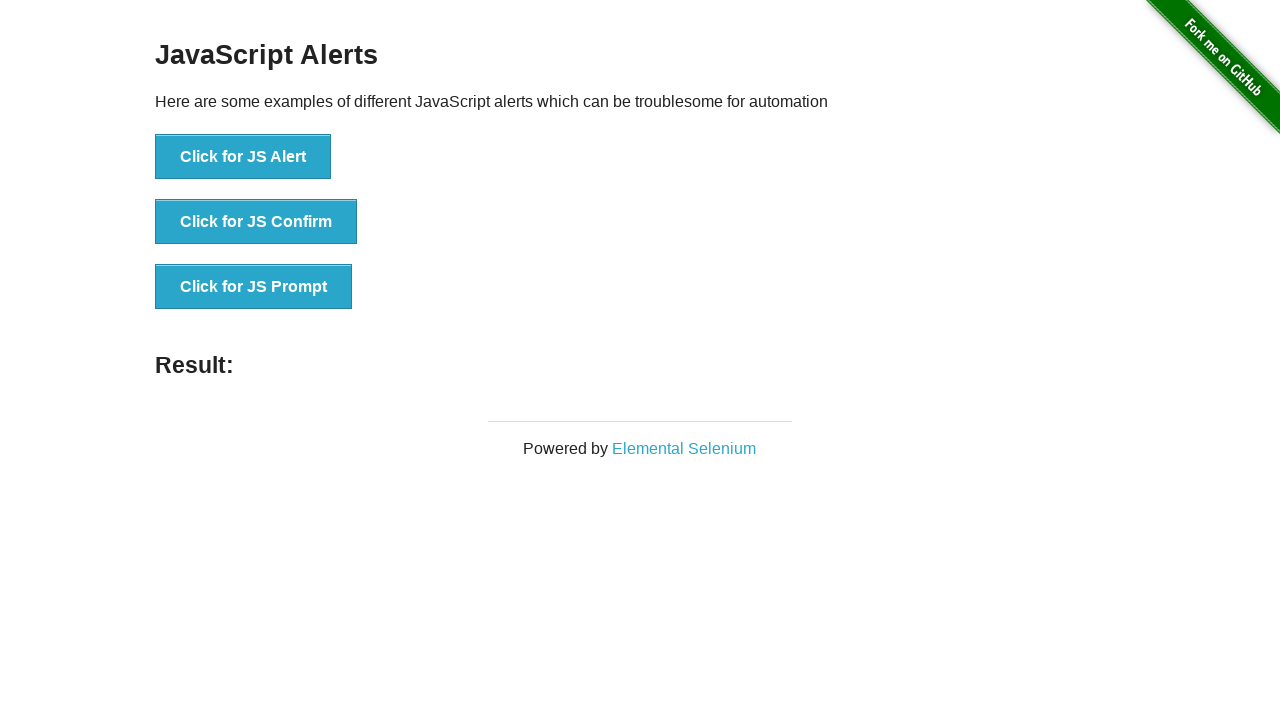

Set up dialog handler to accept prompts with 'welcome' text
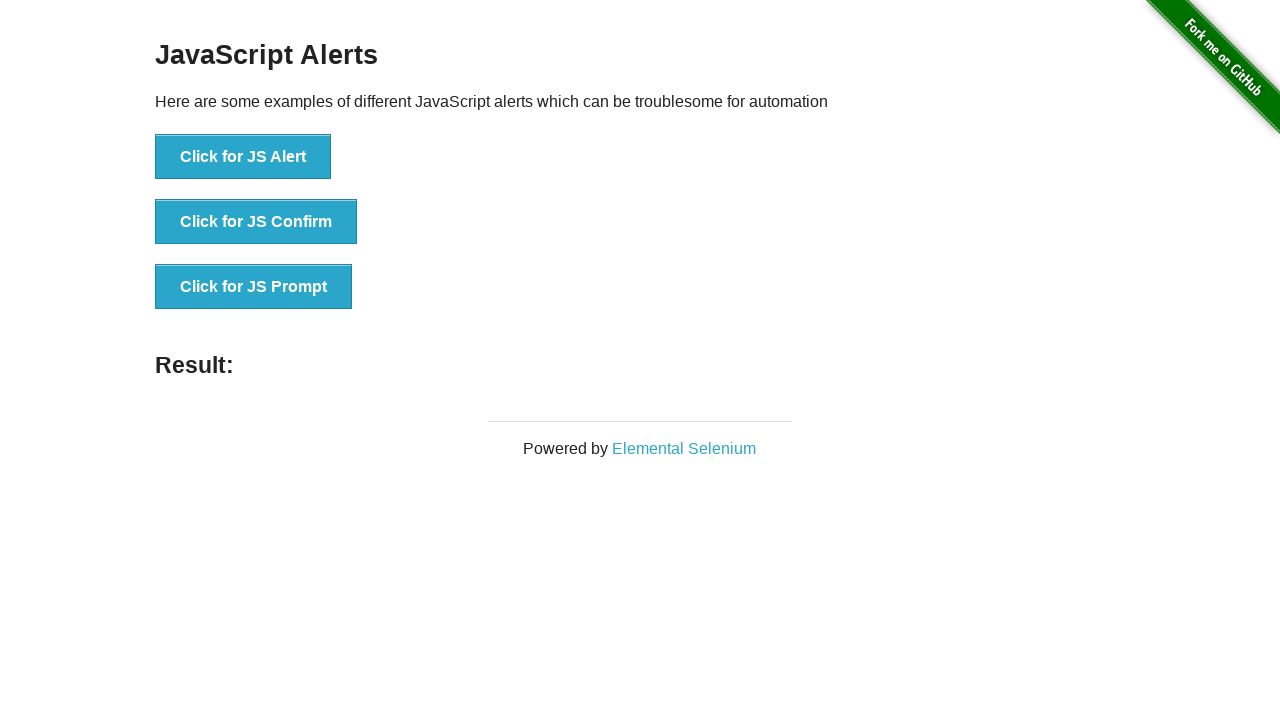

Clicked button to trigger JavaScript prompt alert at (254, 287) on xpath=//button[normalize-space()='Click for JS Prompt']
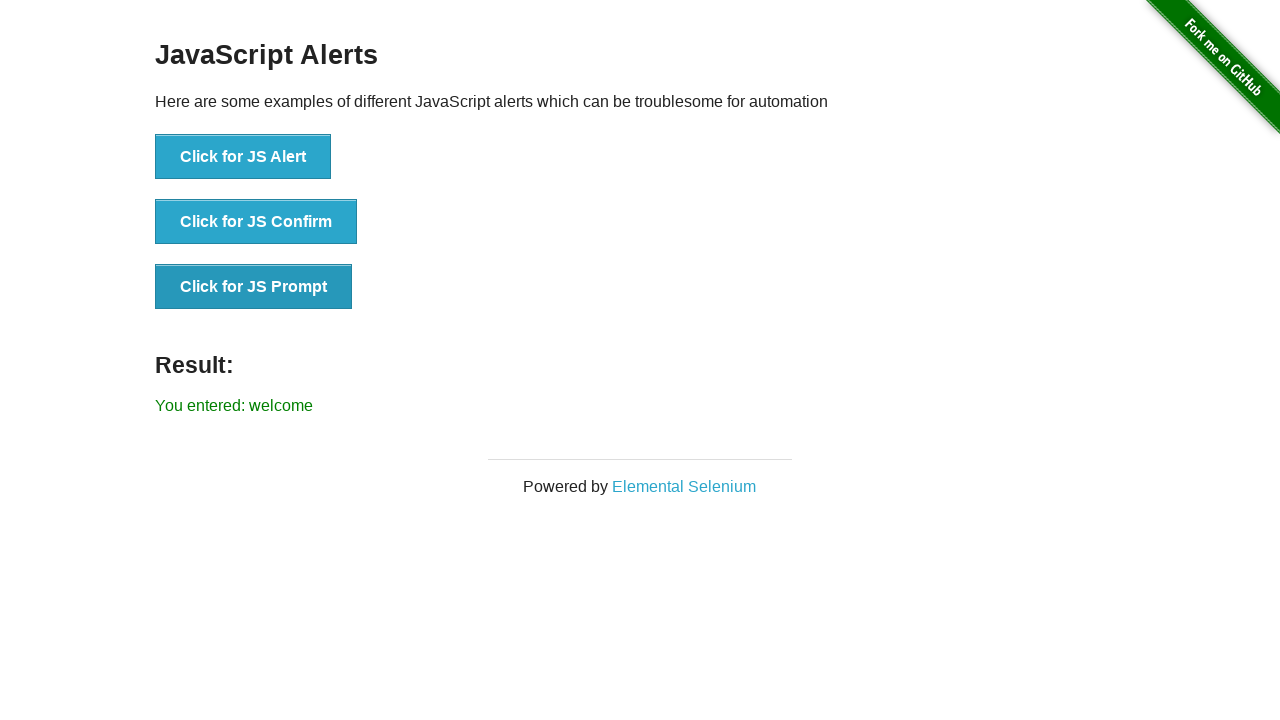

Waited for result element to appear after accepting prompt
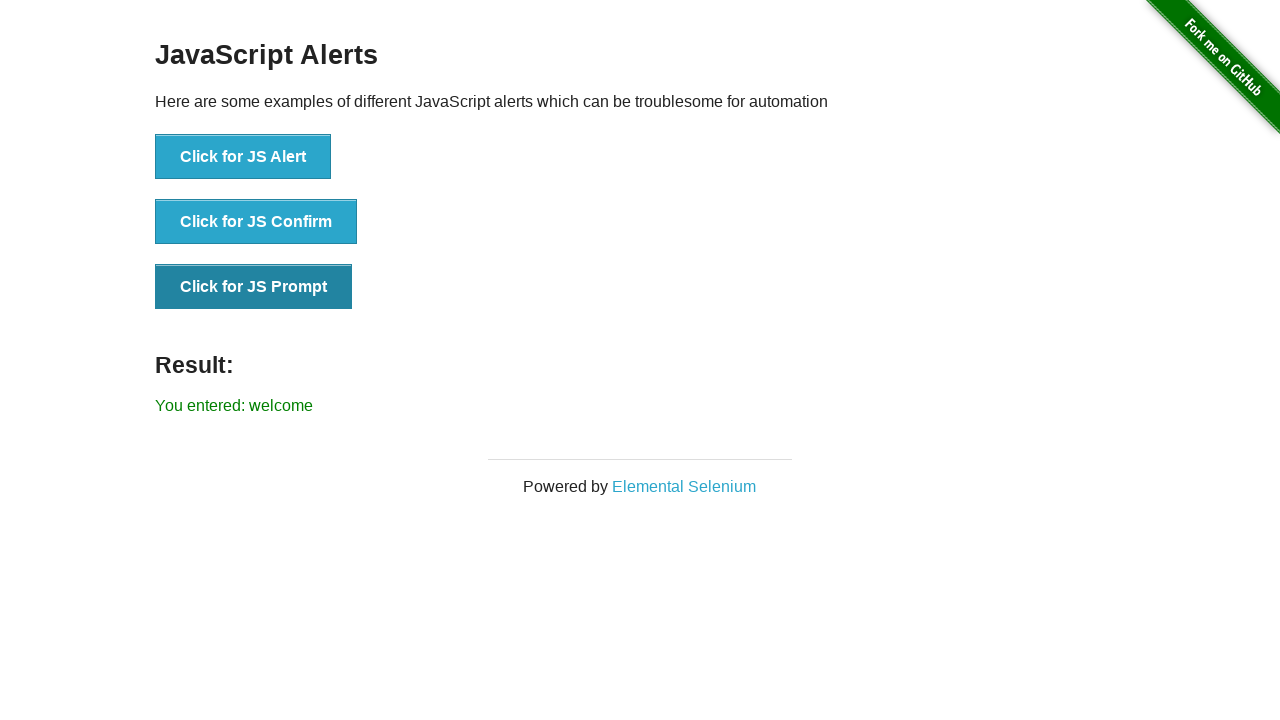

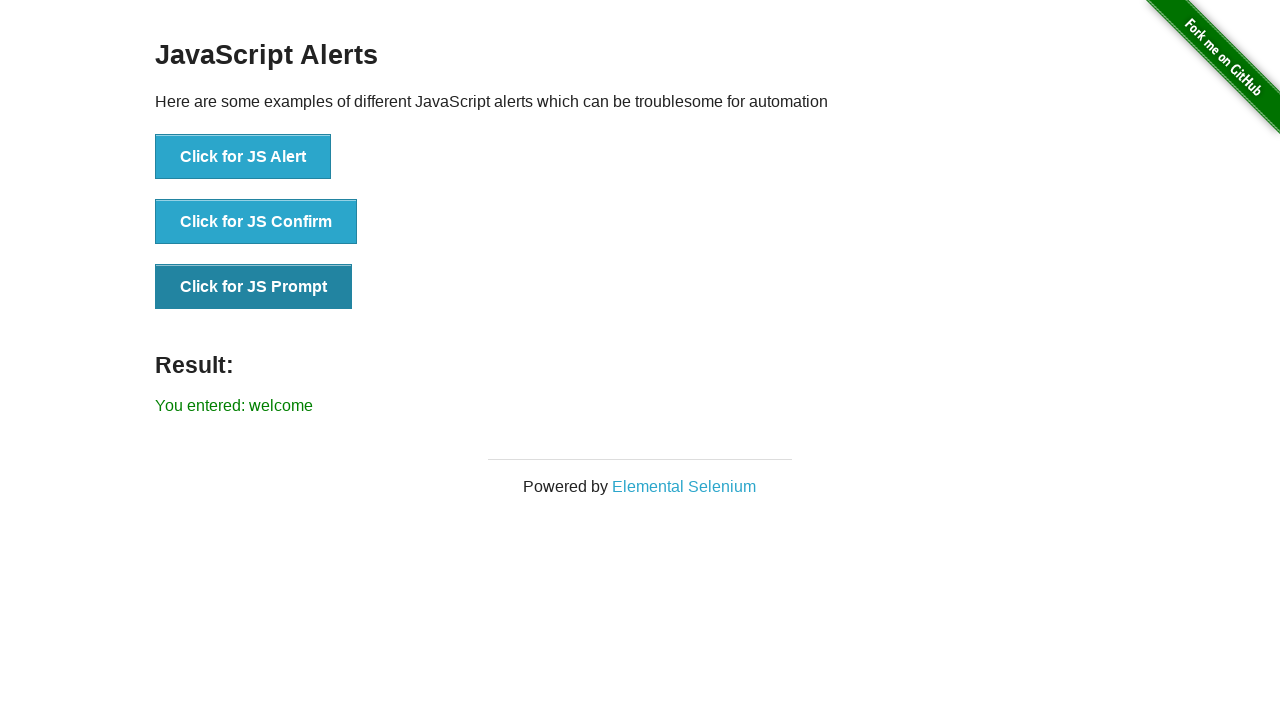